Tests the bearing search functionality on Nachi Tool website by searching for a part number and navigating to its detail page

Starting URL: http://nachi-tool.jp/bearing/

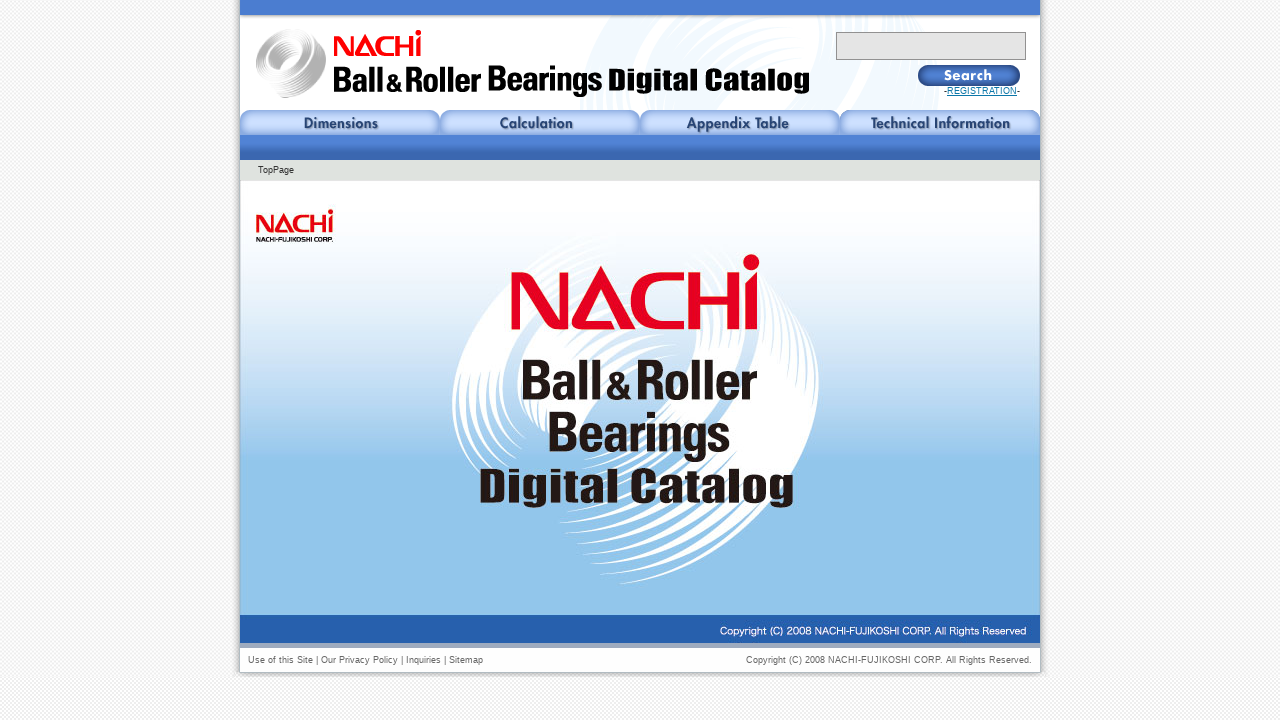

Filled search field with bearing part number '6200' on form[name='frmSearch'] input[name='search_keywords']
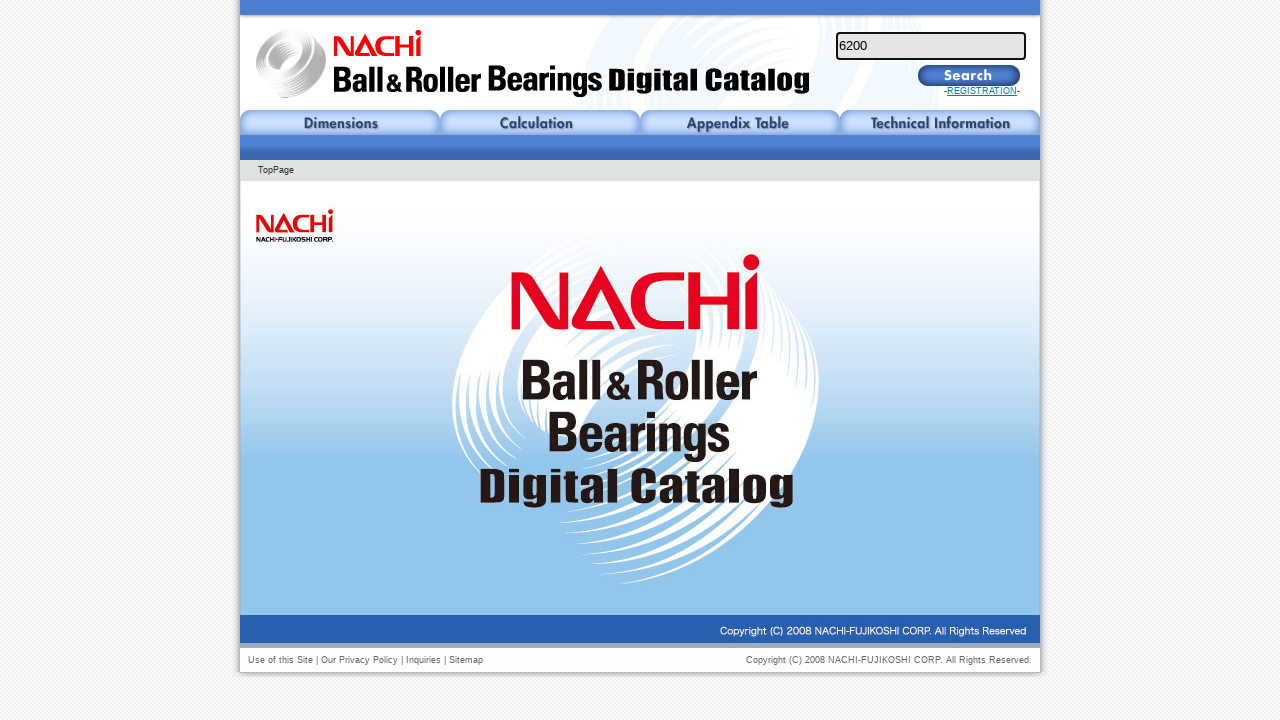

Submitted the search form
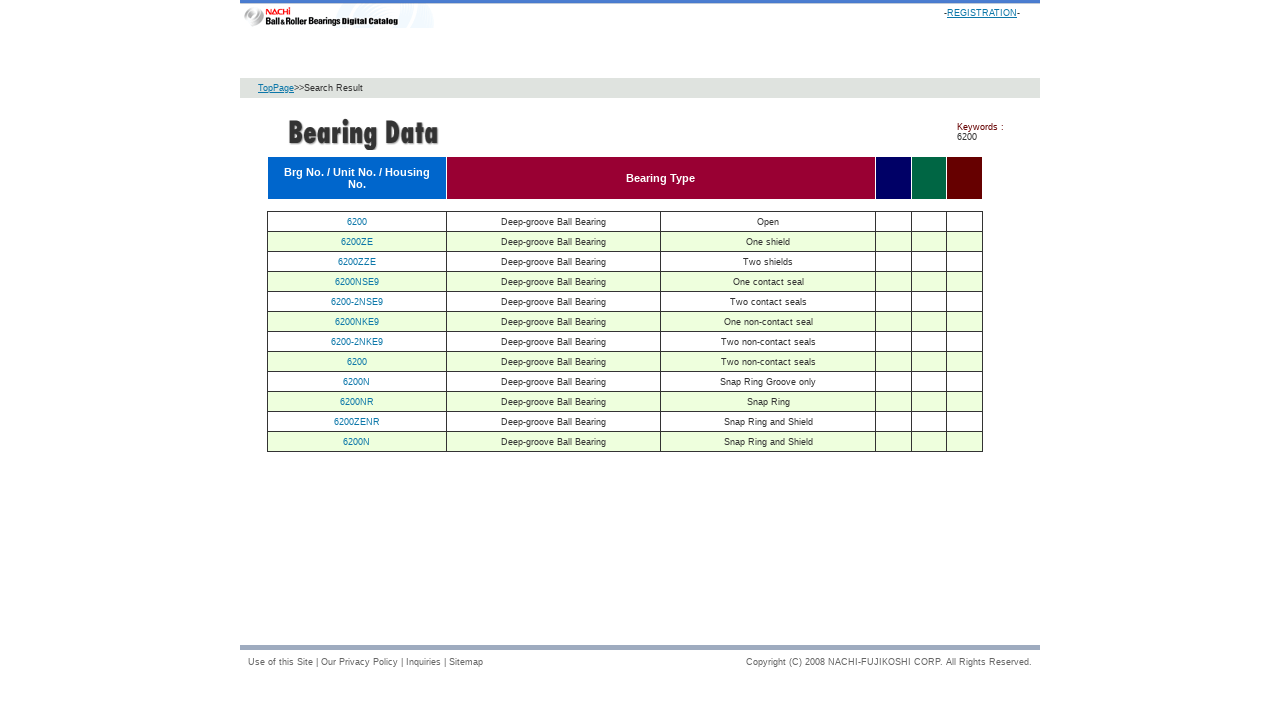

Search results loaded with part number '6200'
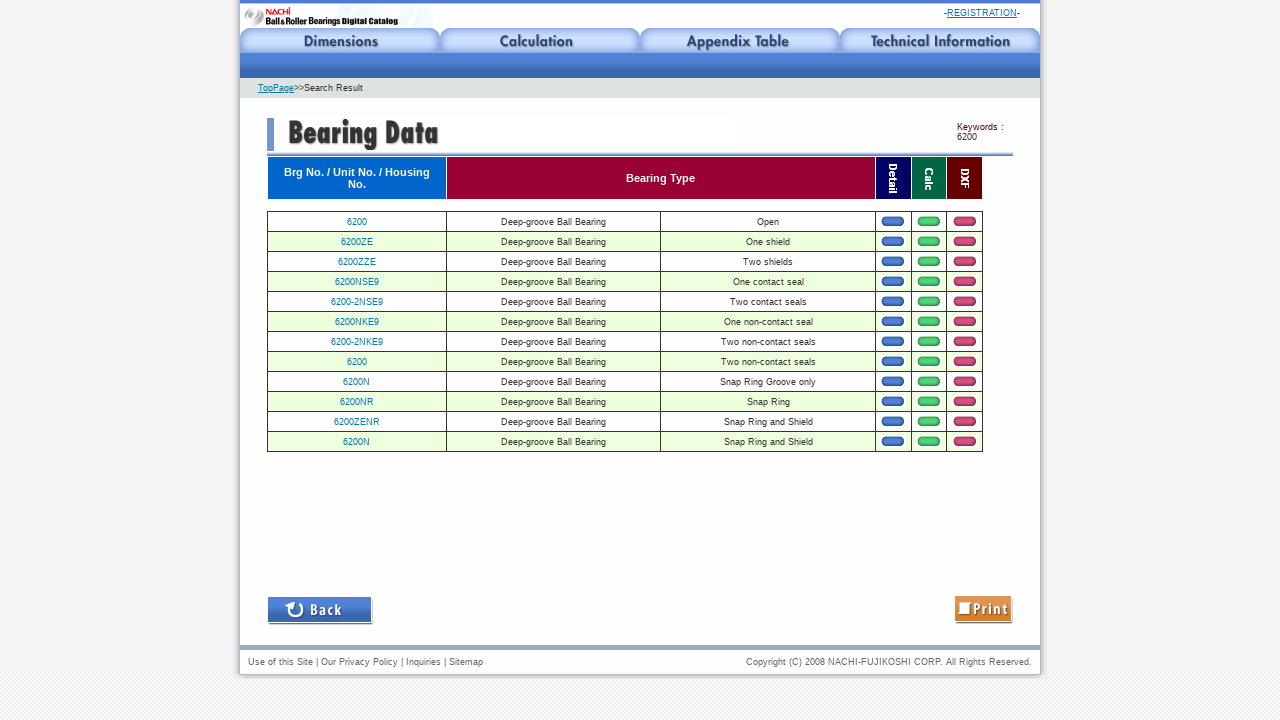

Clicked on the '6200' part number link to navigate to detail page at (357, 222) on a:has-text('6200')
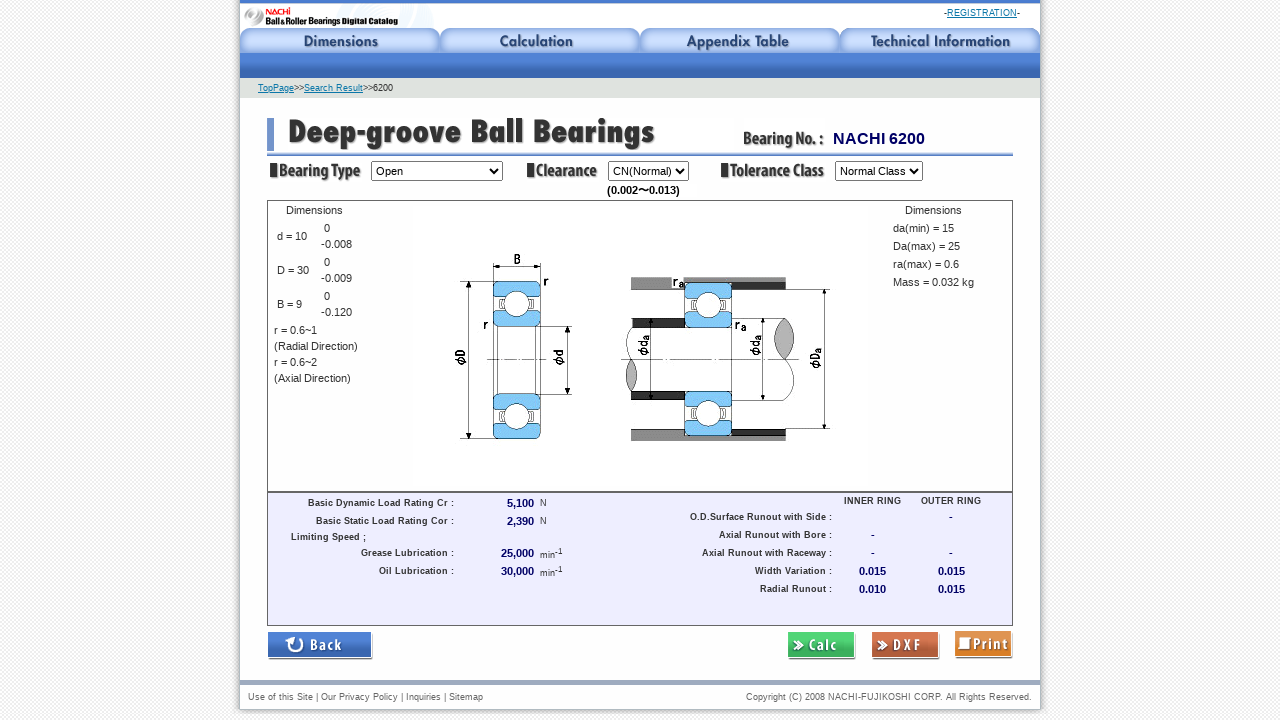

Bearing detail page loaded successfully
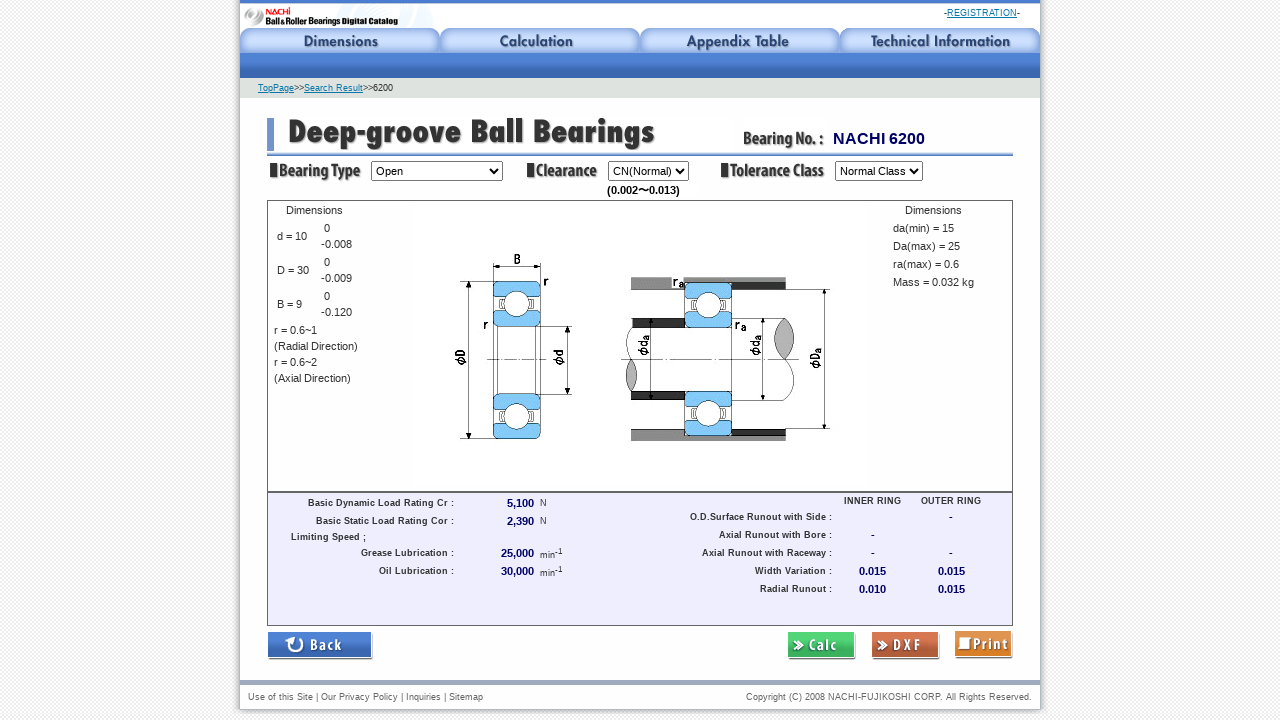

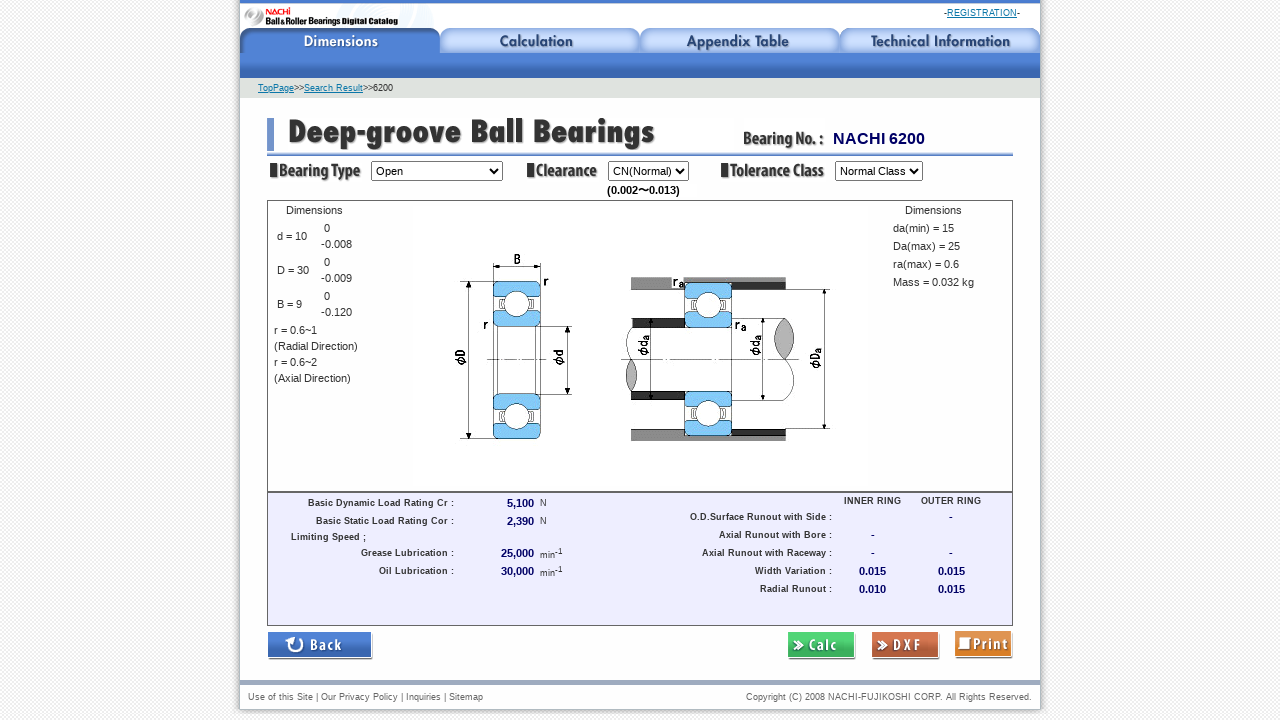